Fills out the RPA Challenge form with personal information (first name, last name, role, company name, address, email, phone) and submits it. This tests form-filling automation on a website where form field positions change dynamically.

Starting URL: http://www.rpachallenge.com/

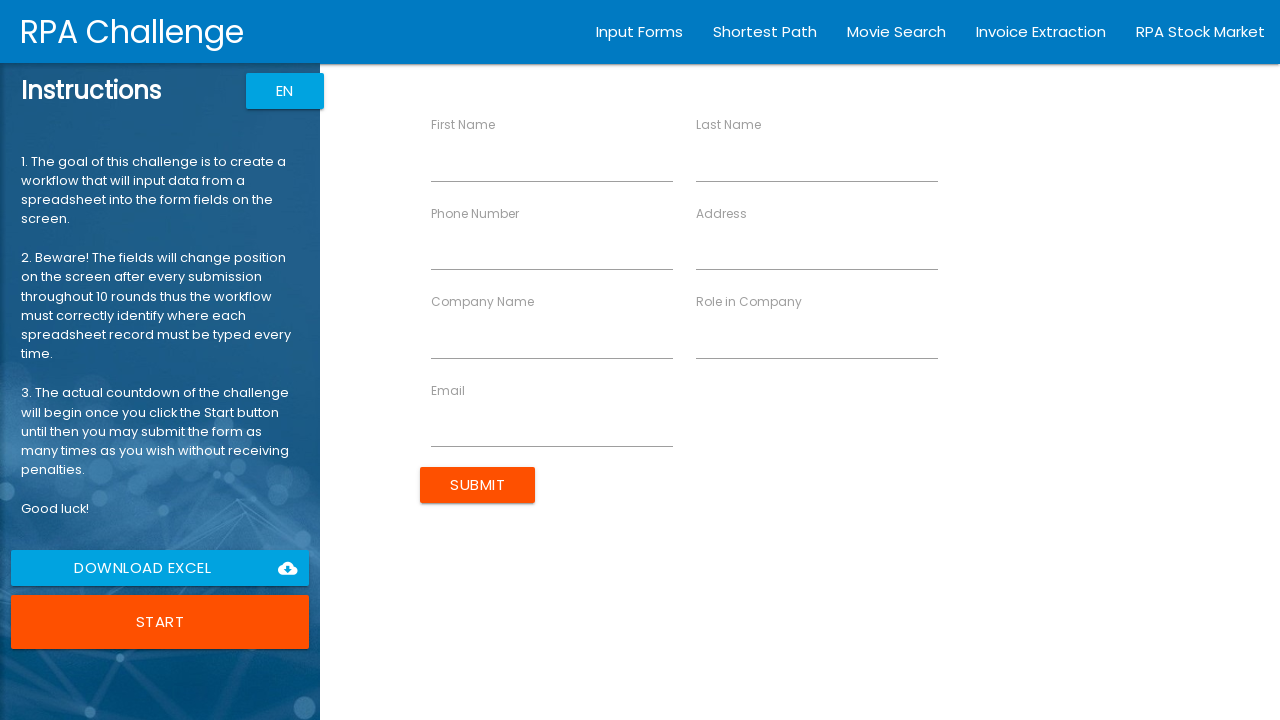

Filled First Name field with 'Jennifer' on //div//label[contains(text(), 'First Name')]//following-sibling::input
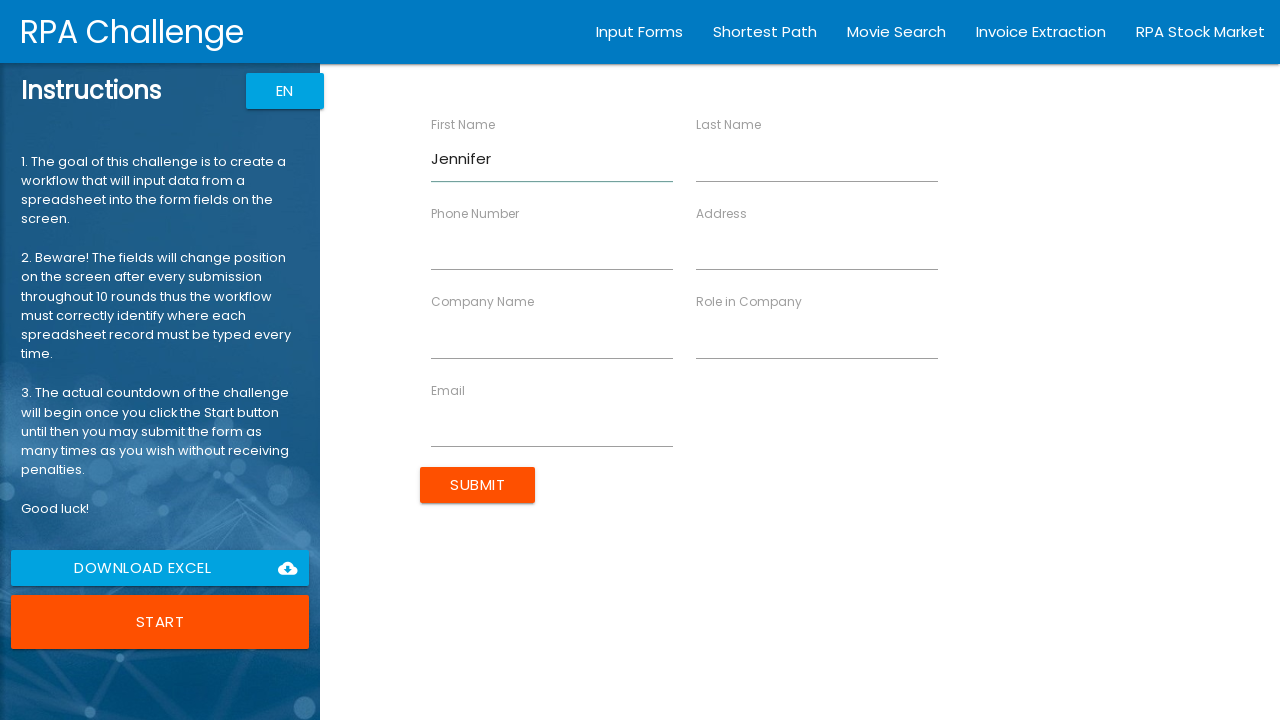

Filled Last Name field with 'Martinez' on //div//label[contains(text(), 'Last Name')]//following-sibling::input
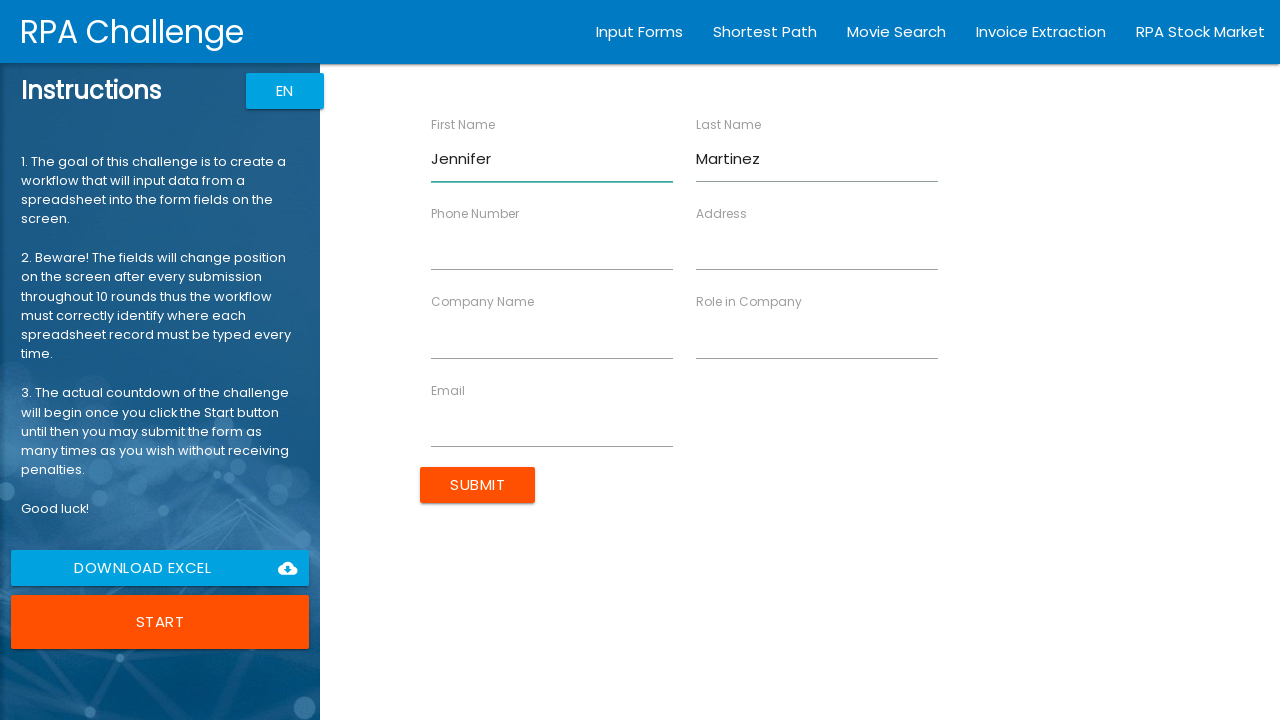

Filled Role field with 'Software Engineer' on //div//label[contains(text(), 'Role')]//following-sibling::input
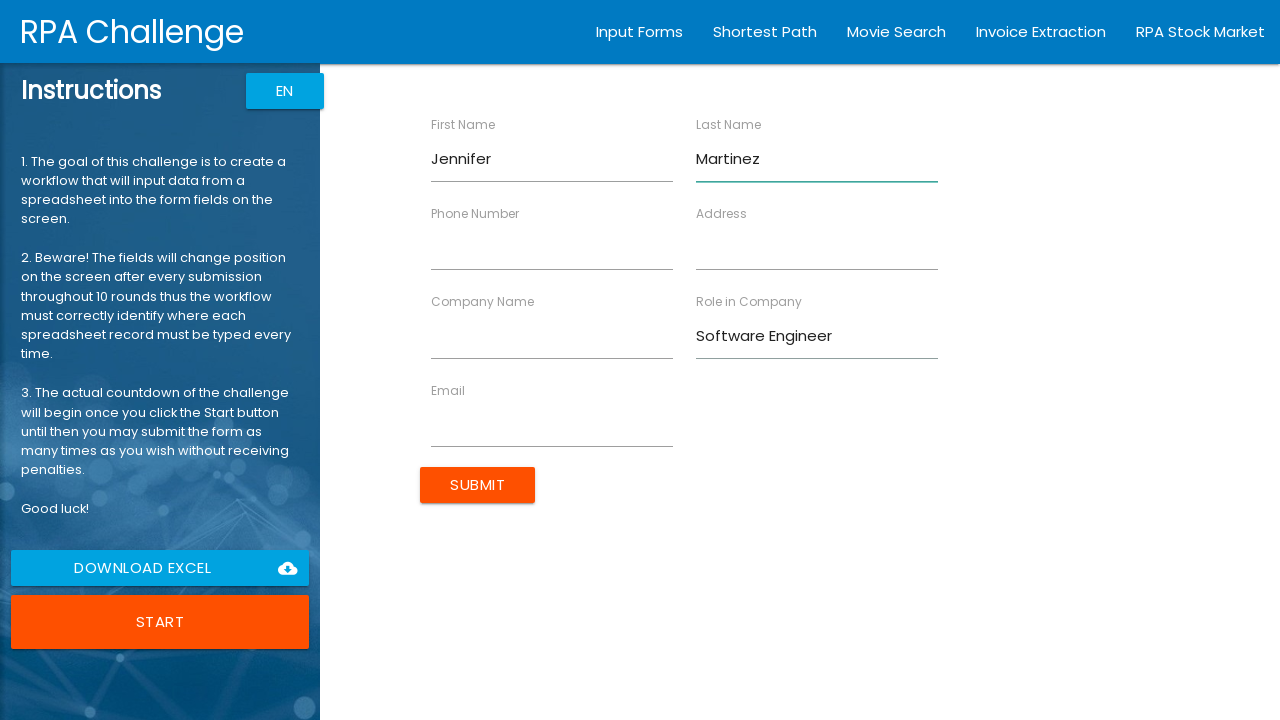

Filled Company Name field with 'TechCorp Industries' on //div//label[contains(text(), 'Company Name')]//following-sibling::input
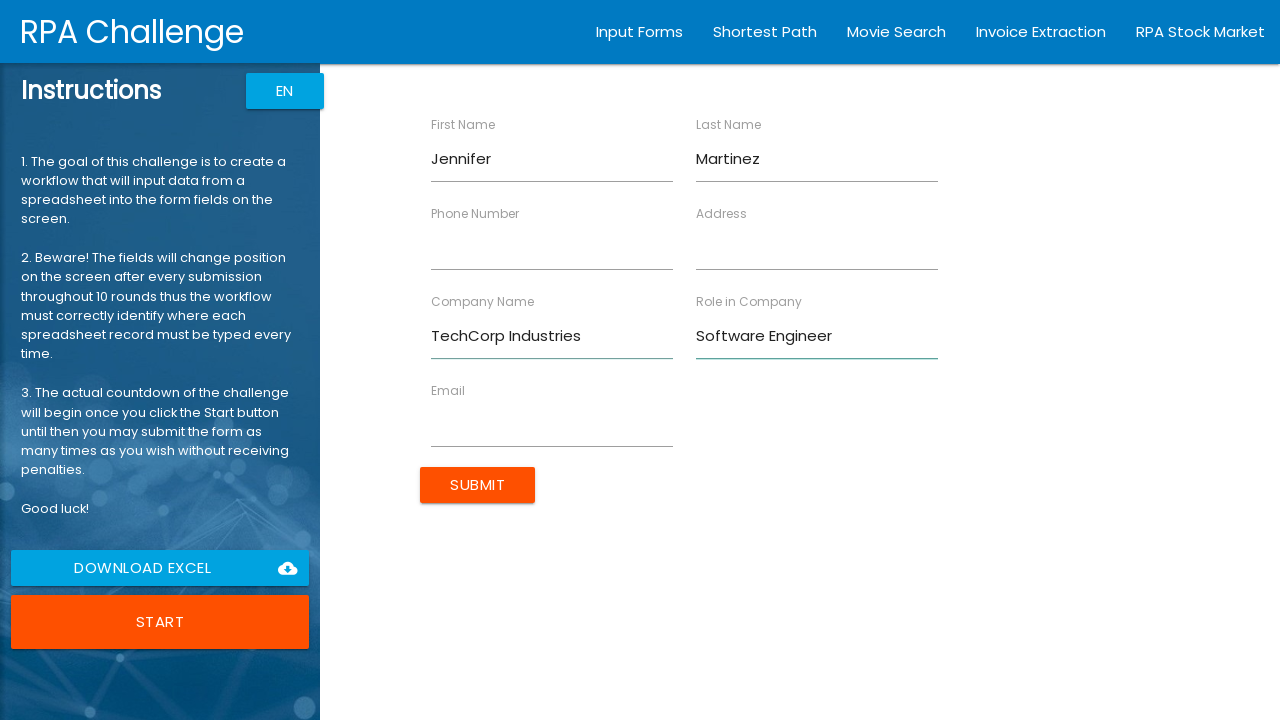

Filled Address field with '742 Innovation Drive, Suite 300' on //div//label[contains(text(), 'Address')]//following-sibling::input
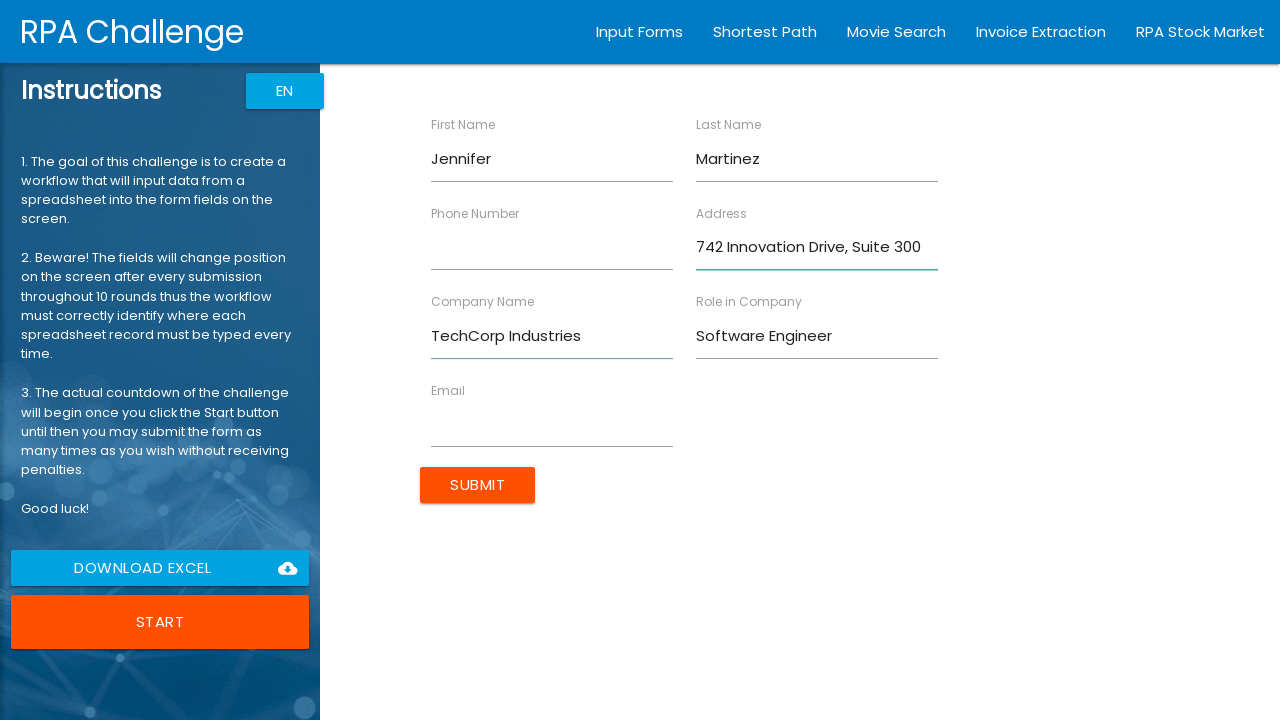

Filled Email field with 'jennifer.martinez@techcorp.com' on //div//label[contains(text(), 'Email')]//following-sibling::input
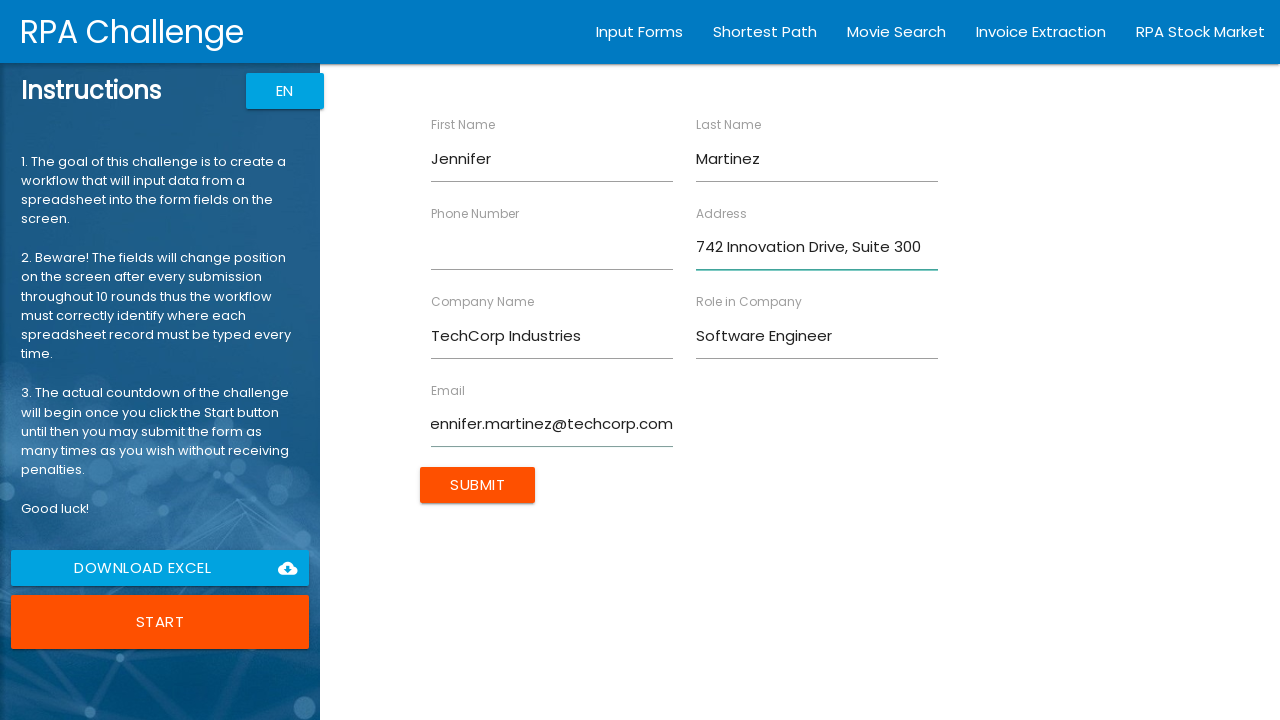

Filled Phone Number field with '555-867-5309' on //div//label[contains(text(), 'Phone')]//following-sibling::input
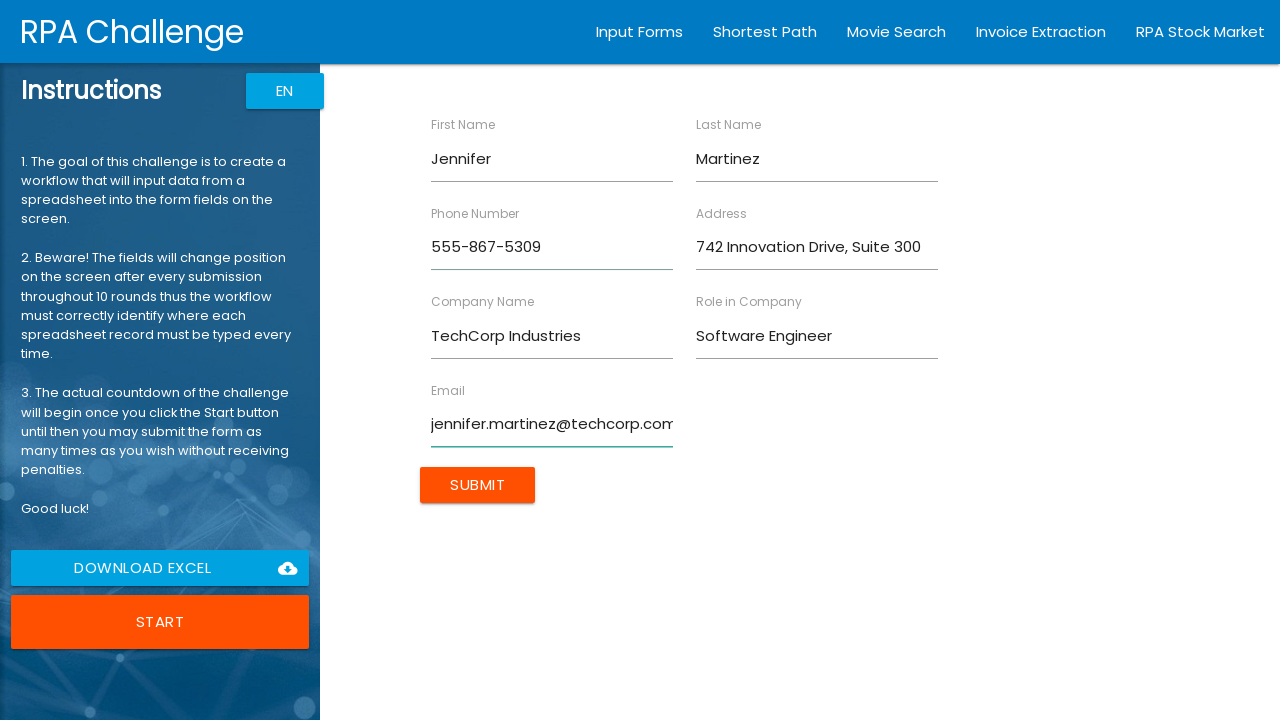

Clicked submit button to complete RPA Challenge form at (478, 485) on xpath=//form//input[@type='submit' or contains(text(), 'submit') or starts-with(
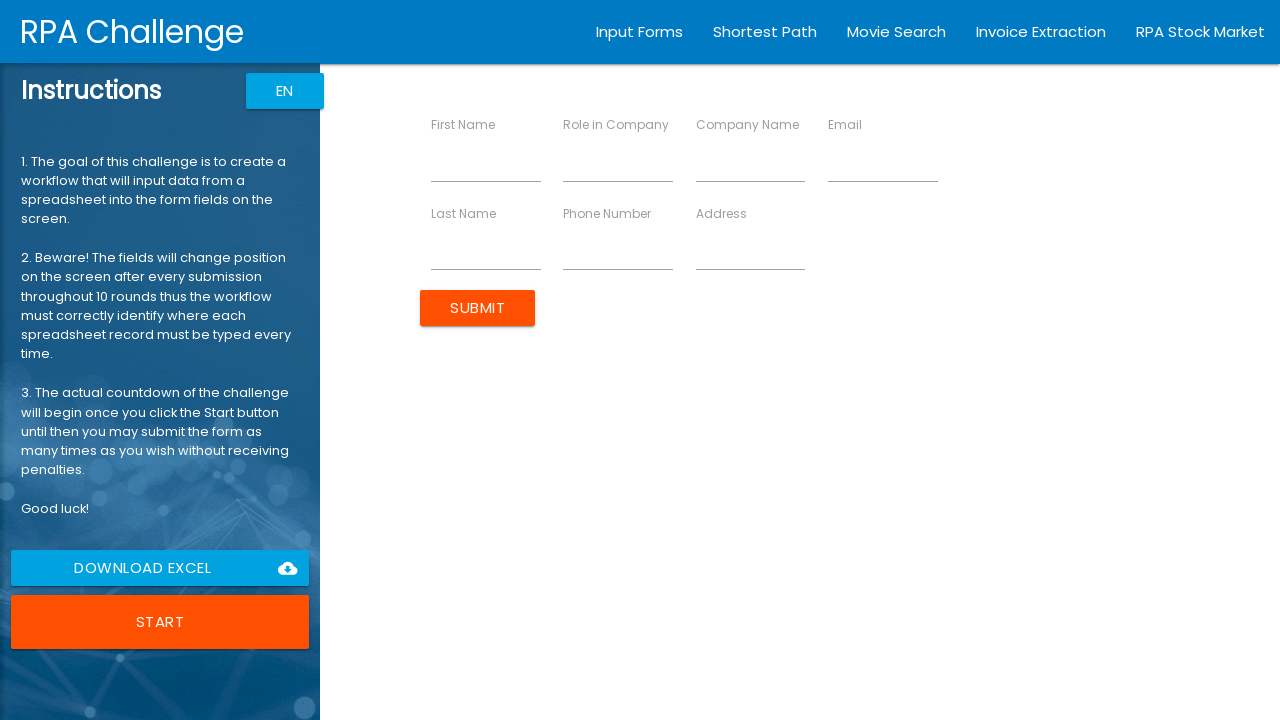

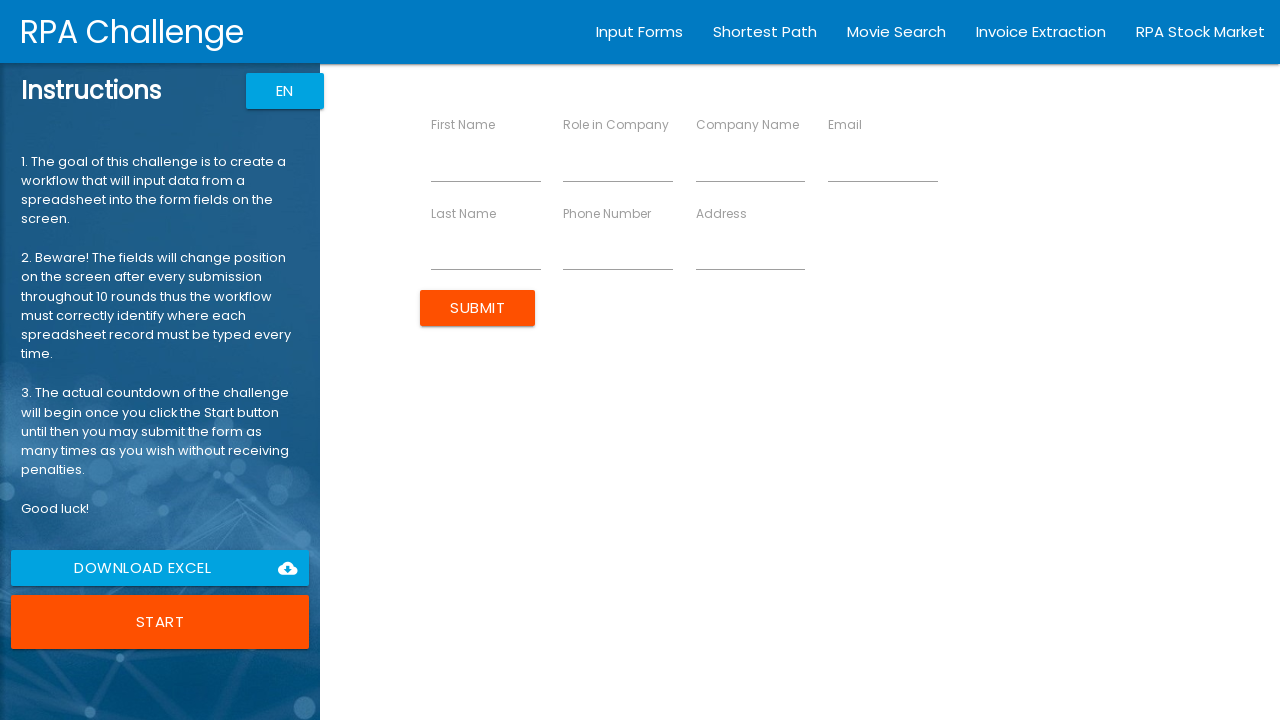